Tests filling the Idade field with a valid age (10)

Starting URL: https://tc-1-final-parte1.vercel.app/

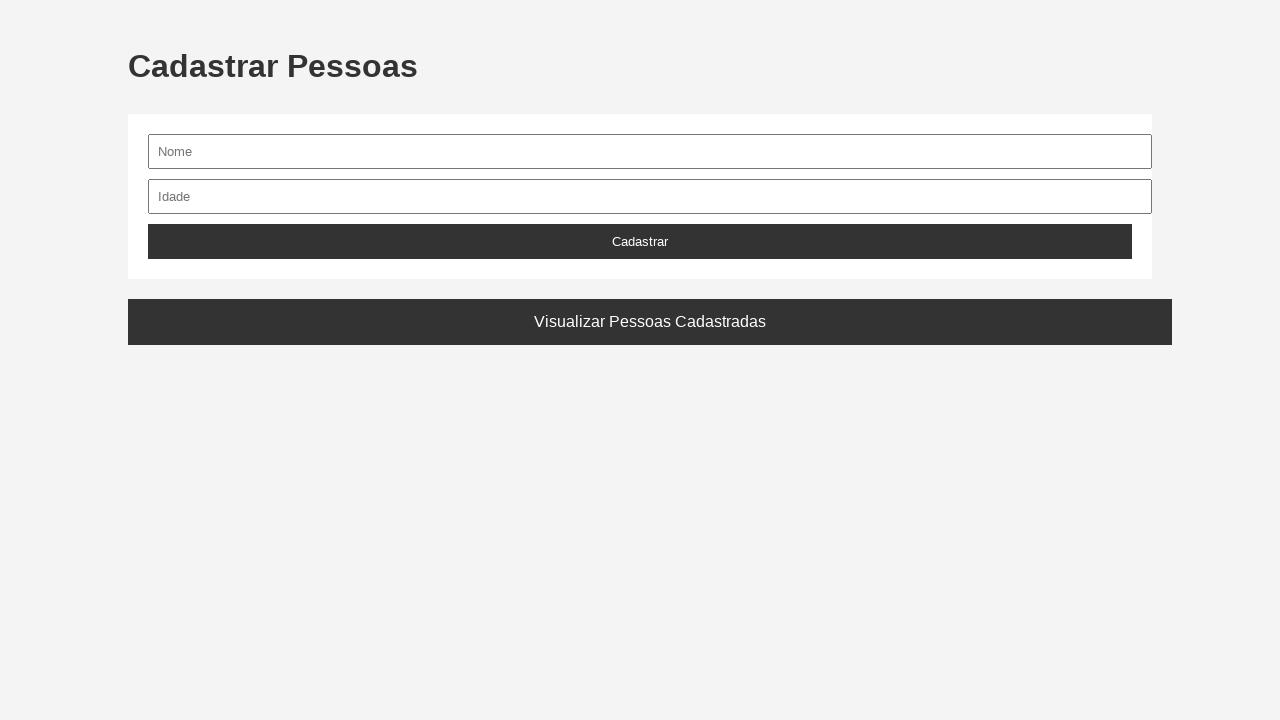

Waited for Idade input field to be available
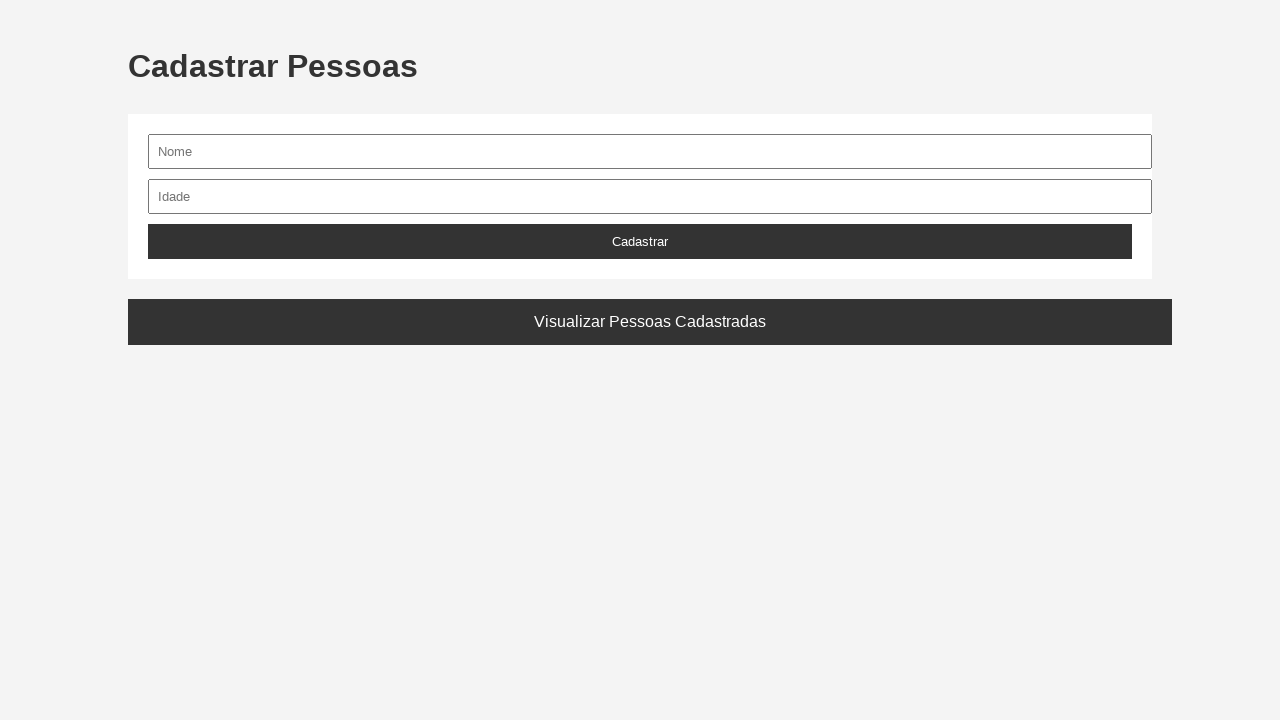

Filled Idade field with valid age value of 10 on input[name='idade'], input#idade, input[type='number']
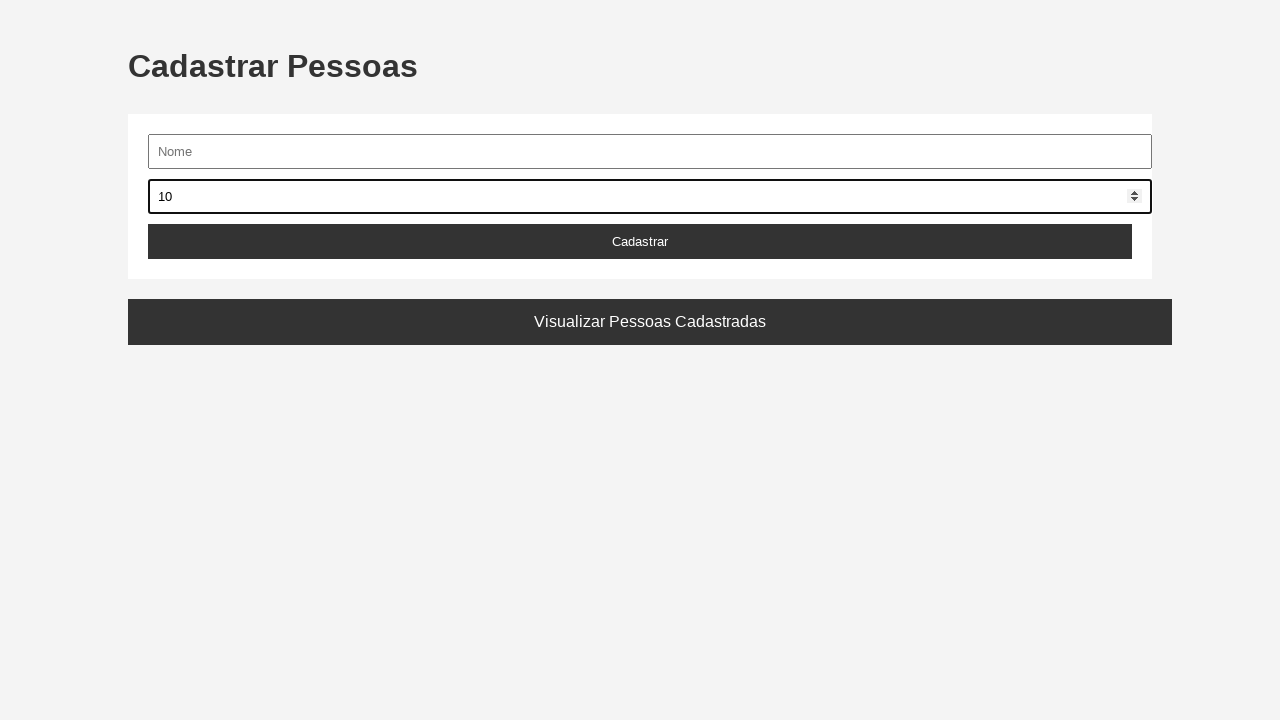

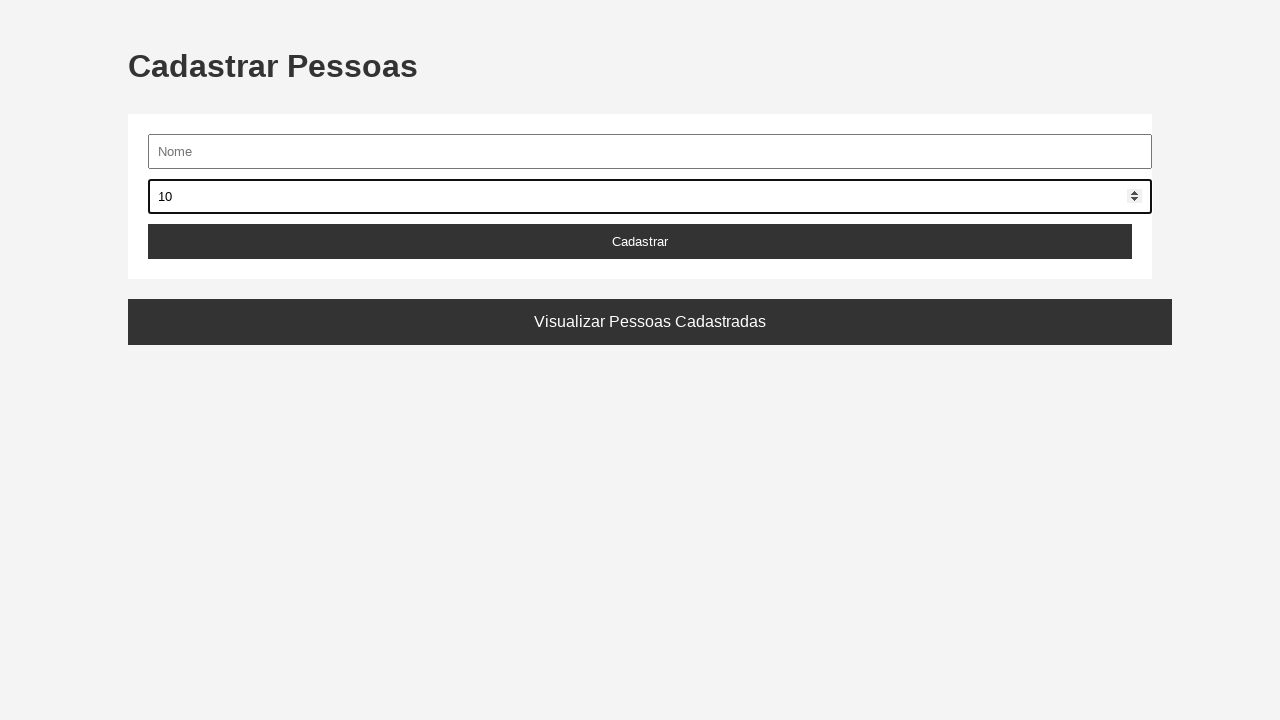